Tests date input by clearing the field and typing a date directly into the text box.

Starting URL: https://kristinek.github.io/site/examples/actions

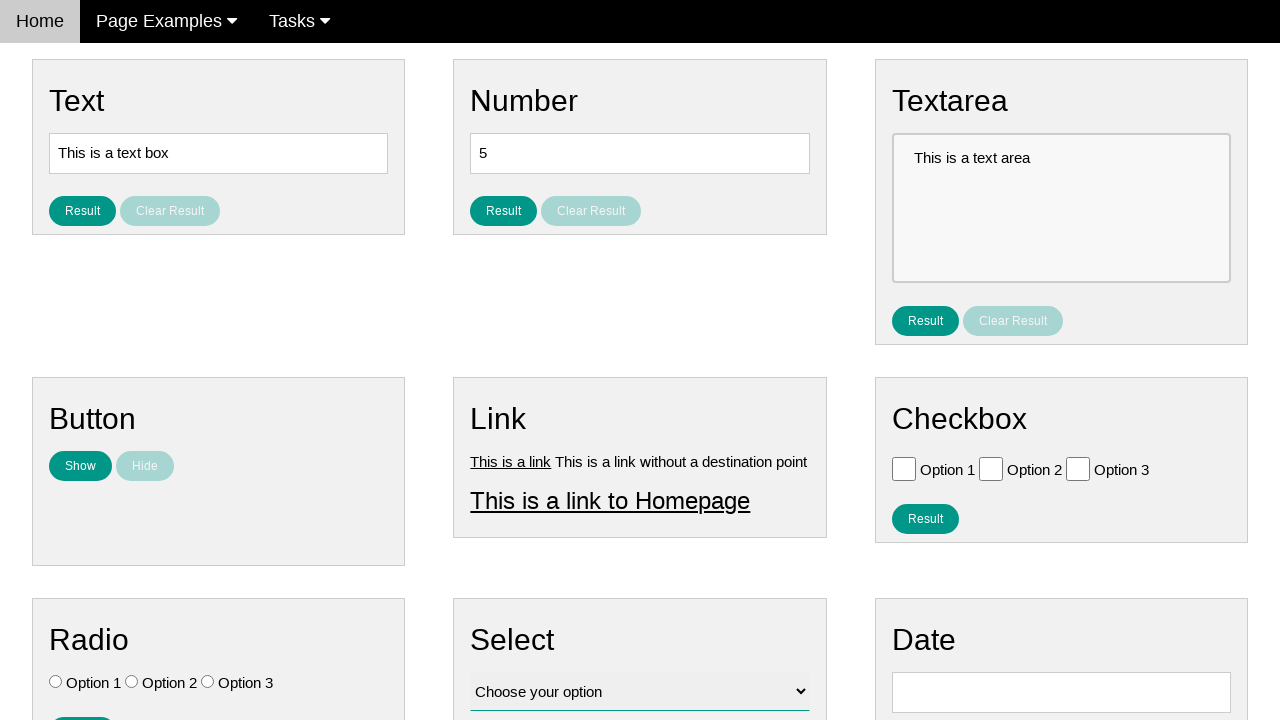

Cleared date input field on input#vfb-8
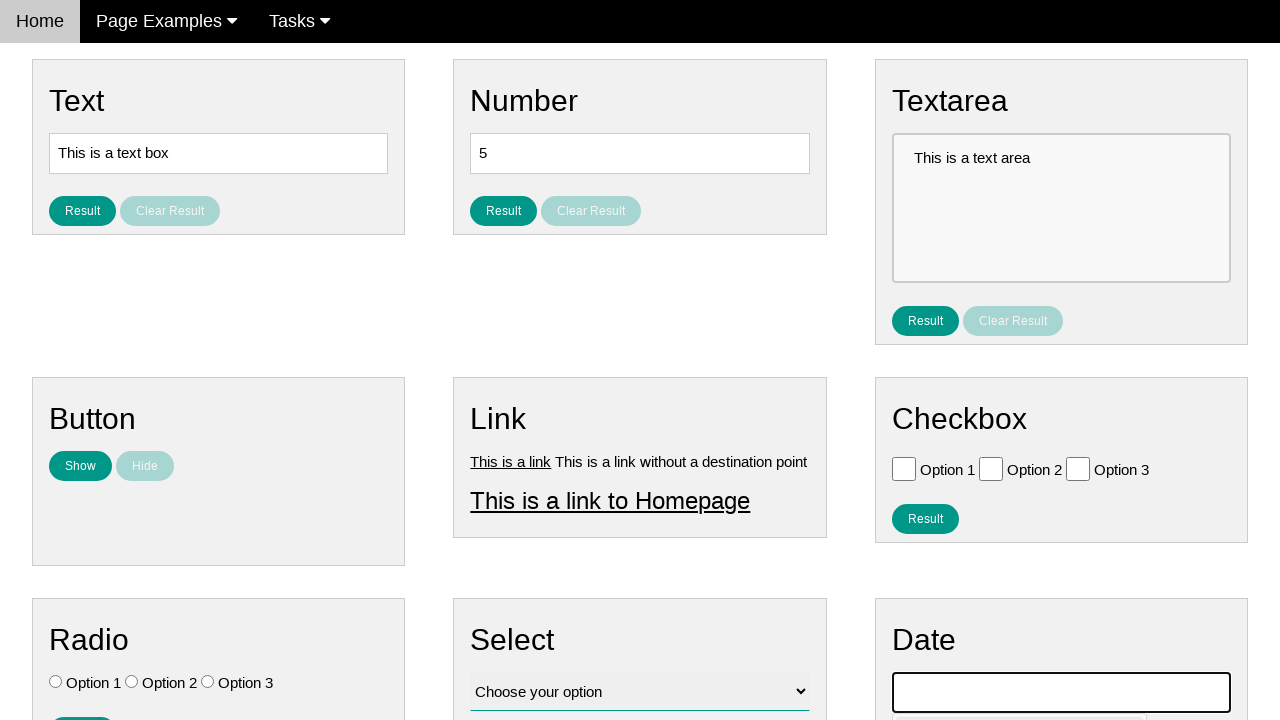

Entered date '12/15/2014' into text box on input#vfb-8
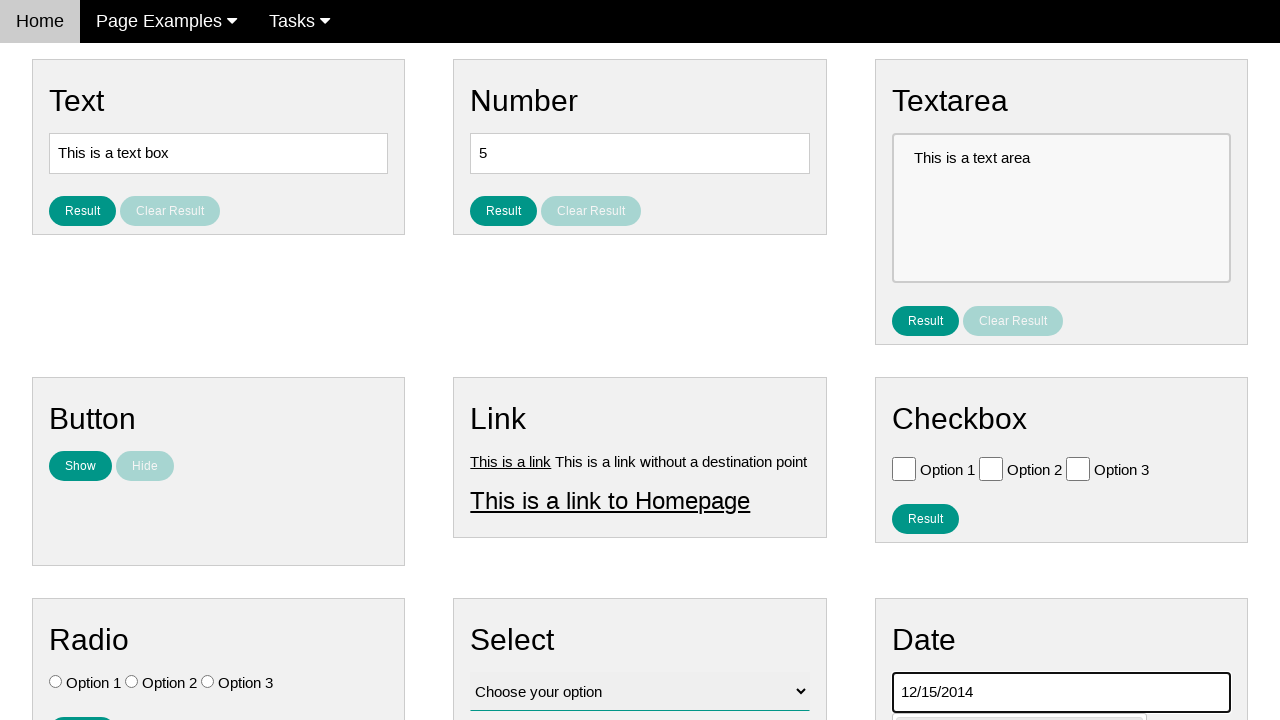

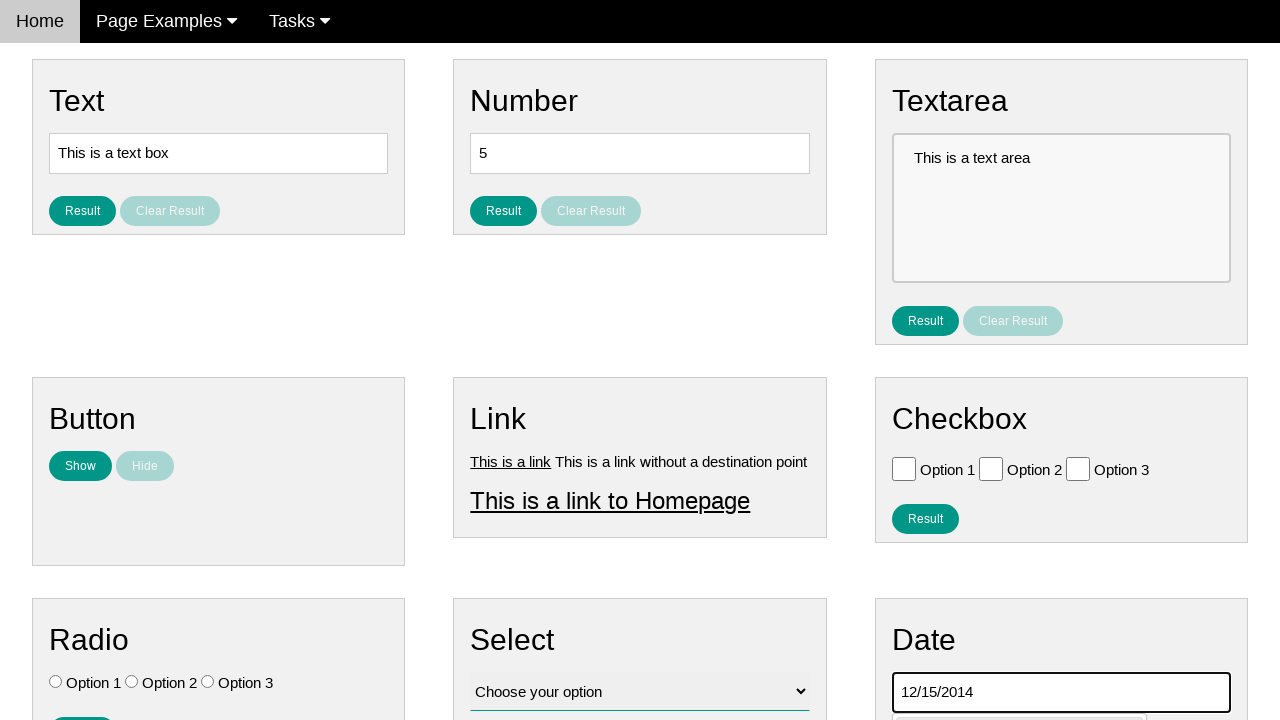